Tests basic browser navigation by visiting the OrangeHRM demo page and clicking on the "OrangeHRM, Inc" footer link to verify link navigation functionality.

Starting URL: https://opensource-demo.orangehrmlive.com/

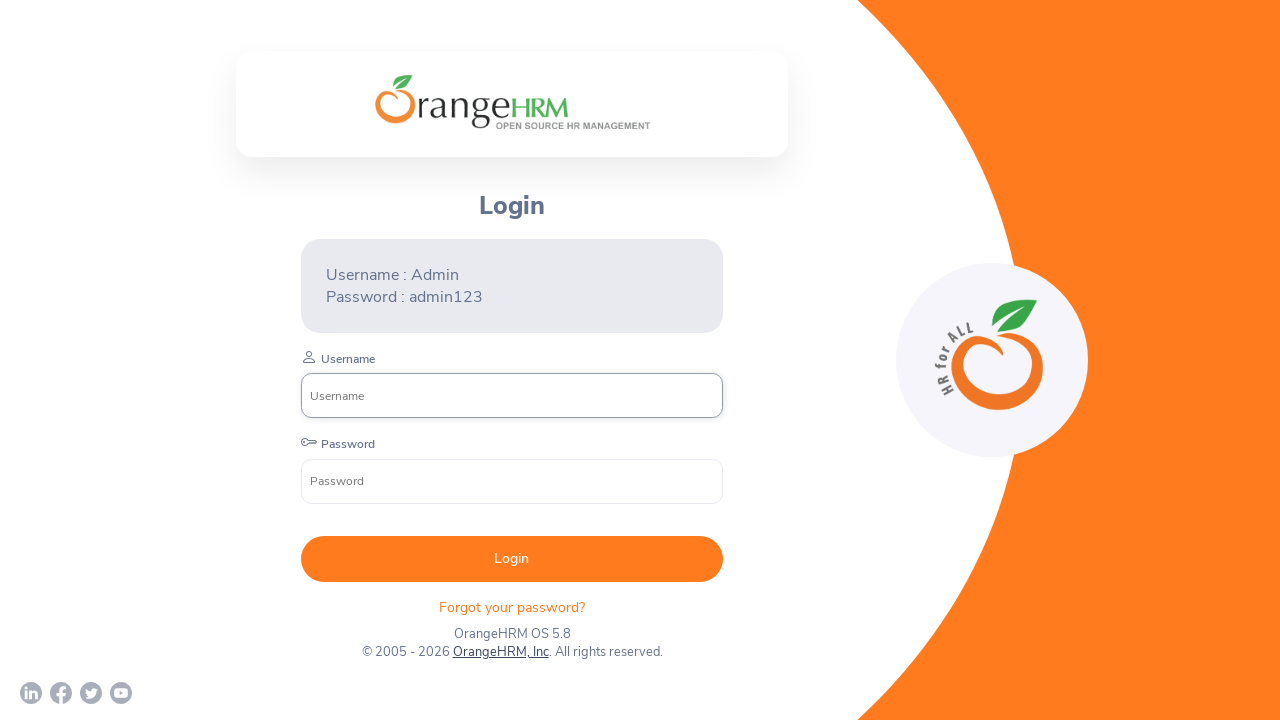

Waited for OrangeHRM demo page to fully load (networkidle)
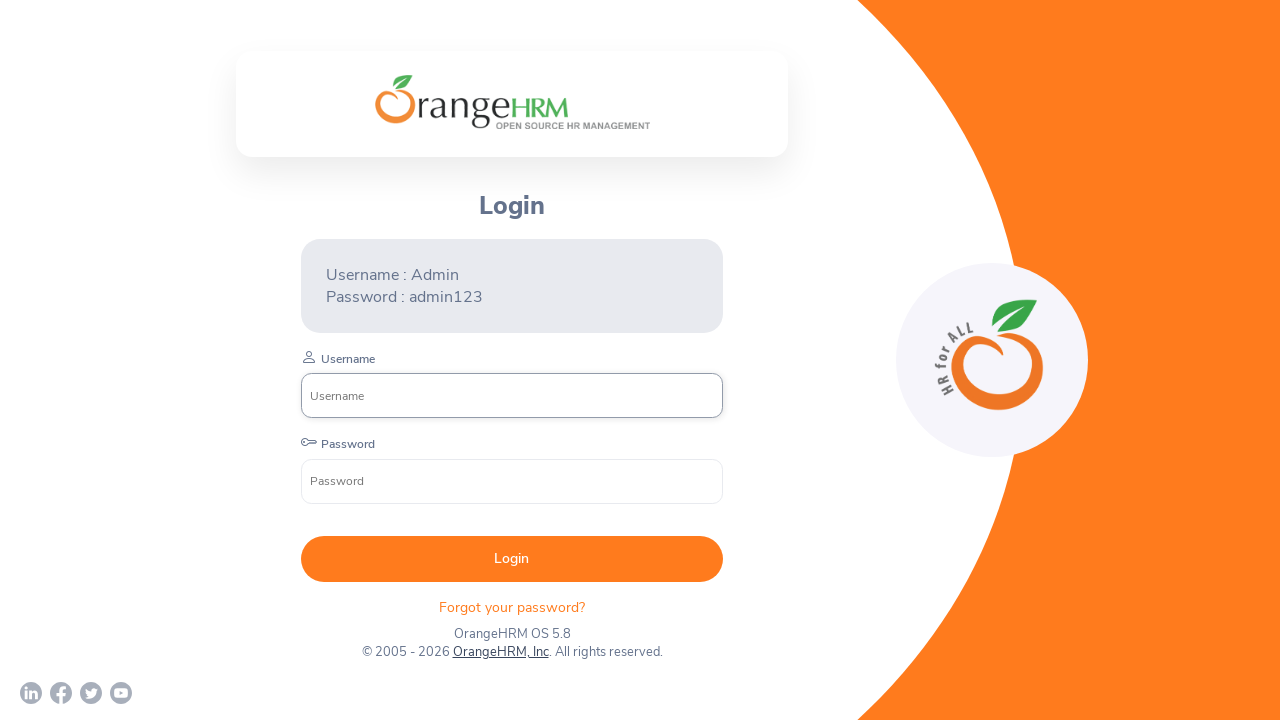

Clicked on 'OrangeHRM, Inc' footer link at (500, 652) on text=OrangeHRM, Inc
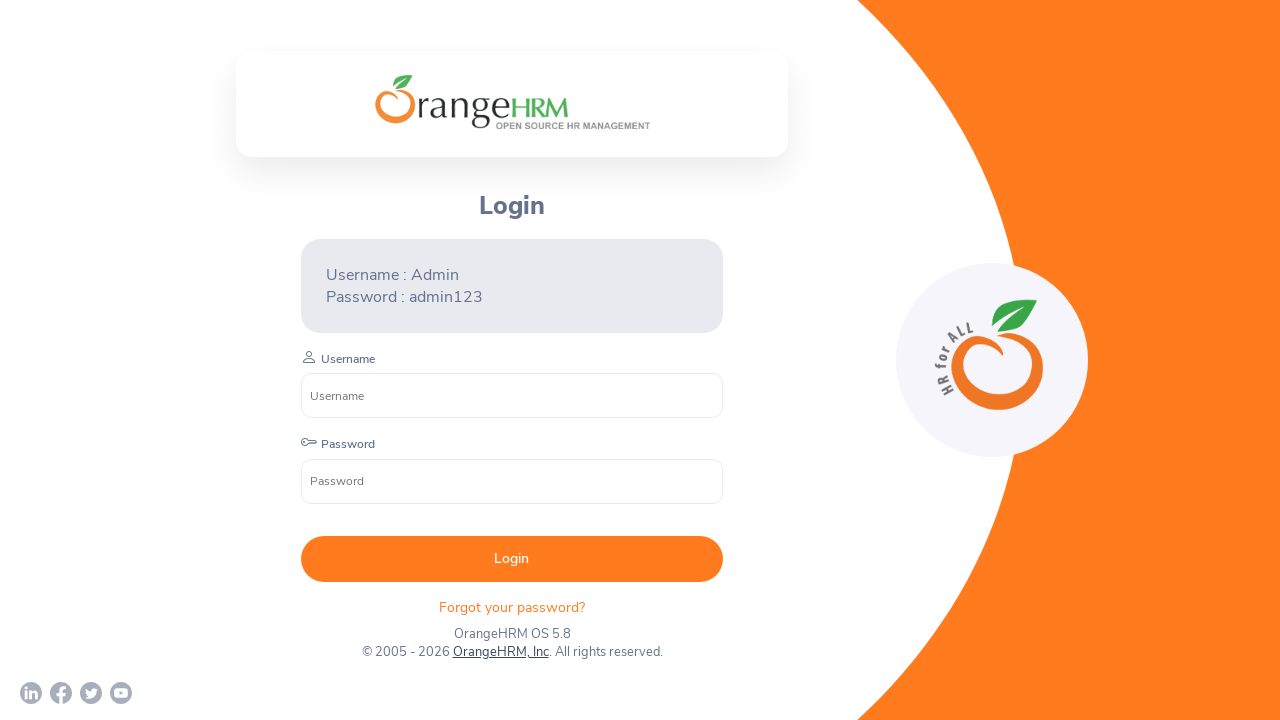

Waited for navigation to complete after clicking footer link (networkidle)
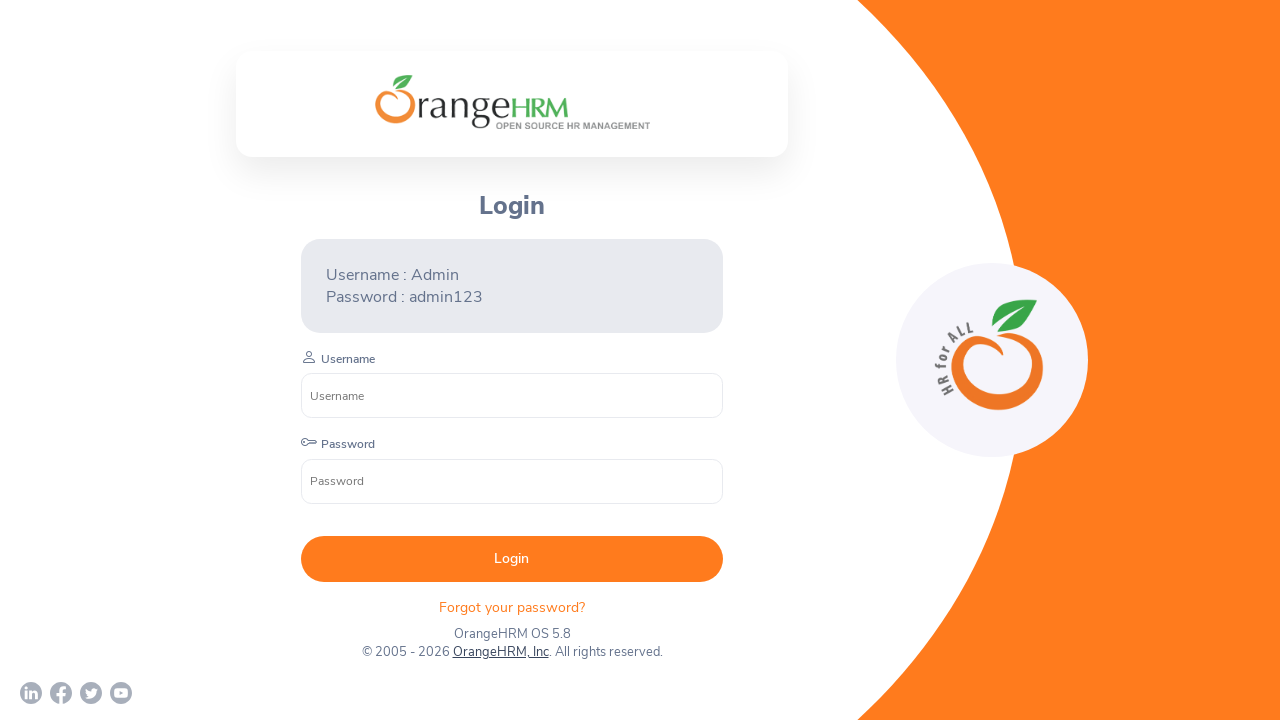

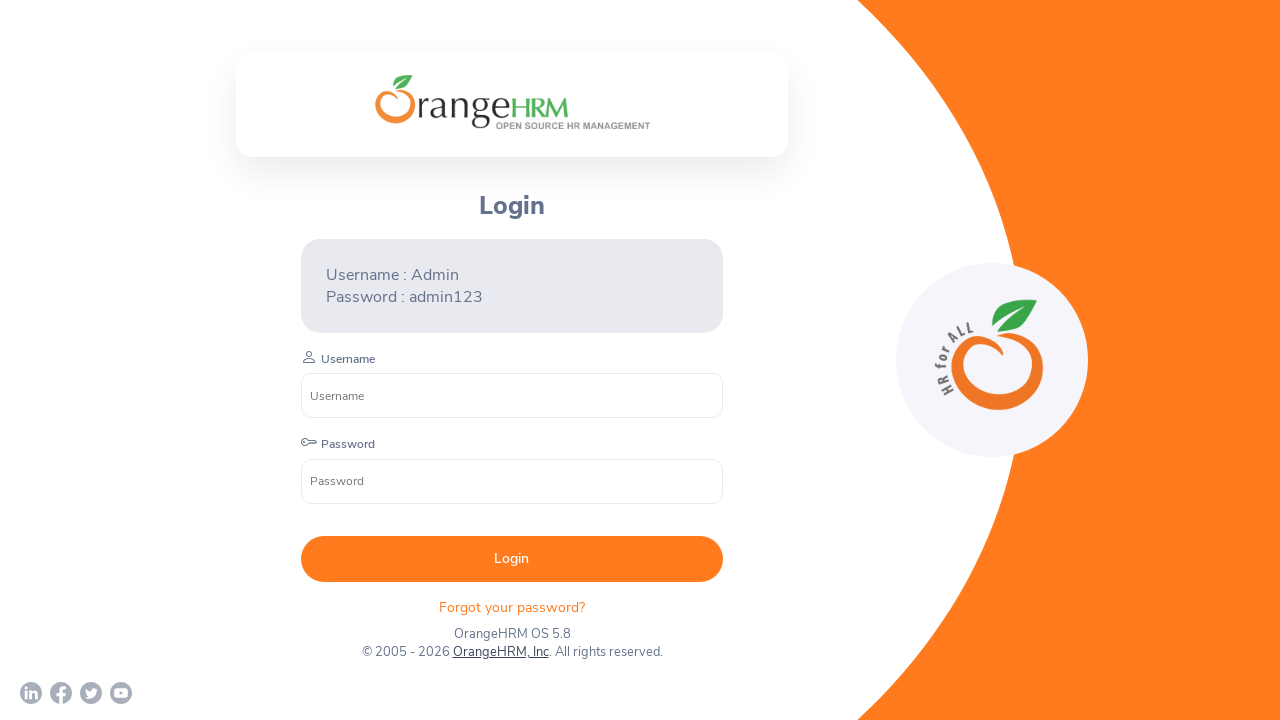